Tests checking multiple checkboxes by iterating through a list of checkbox selectors and checking each one

Starting URL: https://rahulshettyacademy.com/AutomationPractice/

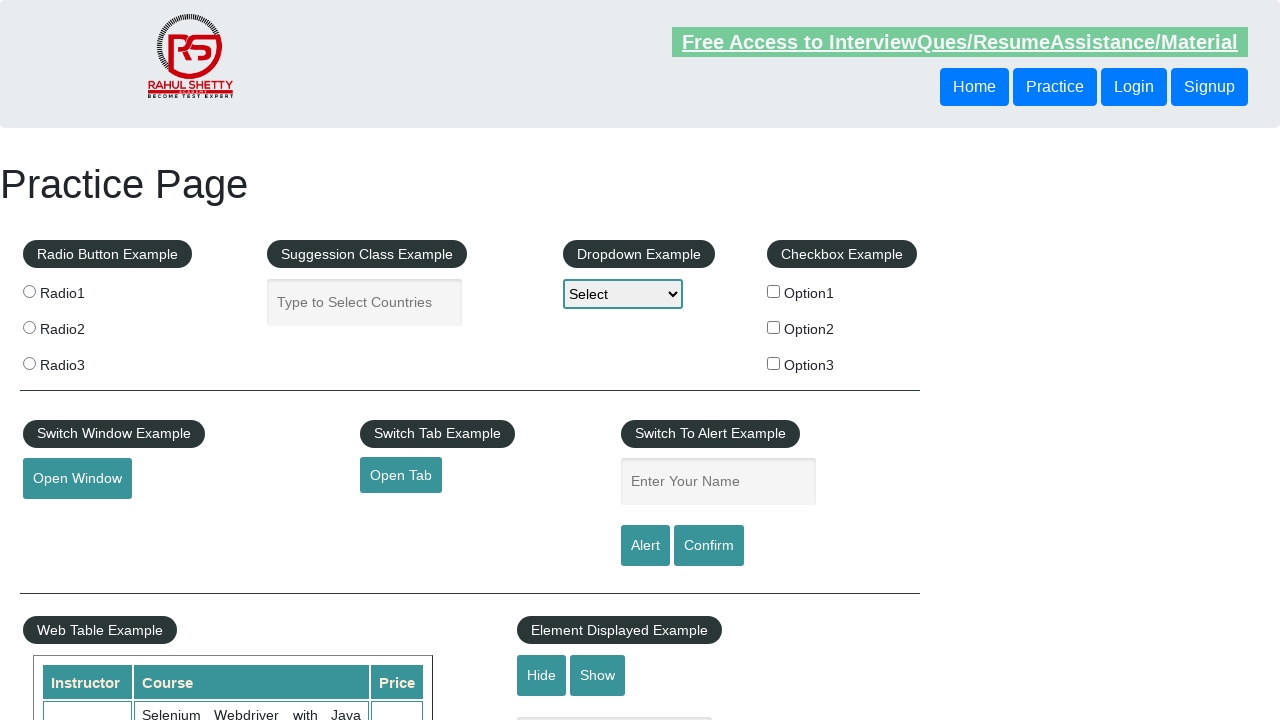

Checked checkbox #checkBoxOption1 at (774, 291) on #checkBoxOption1
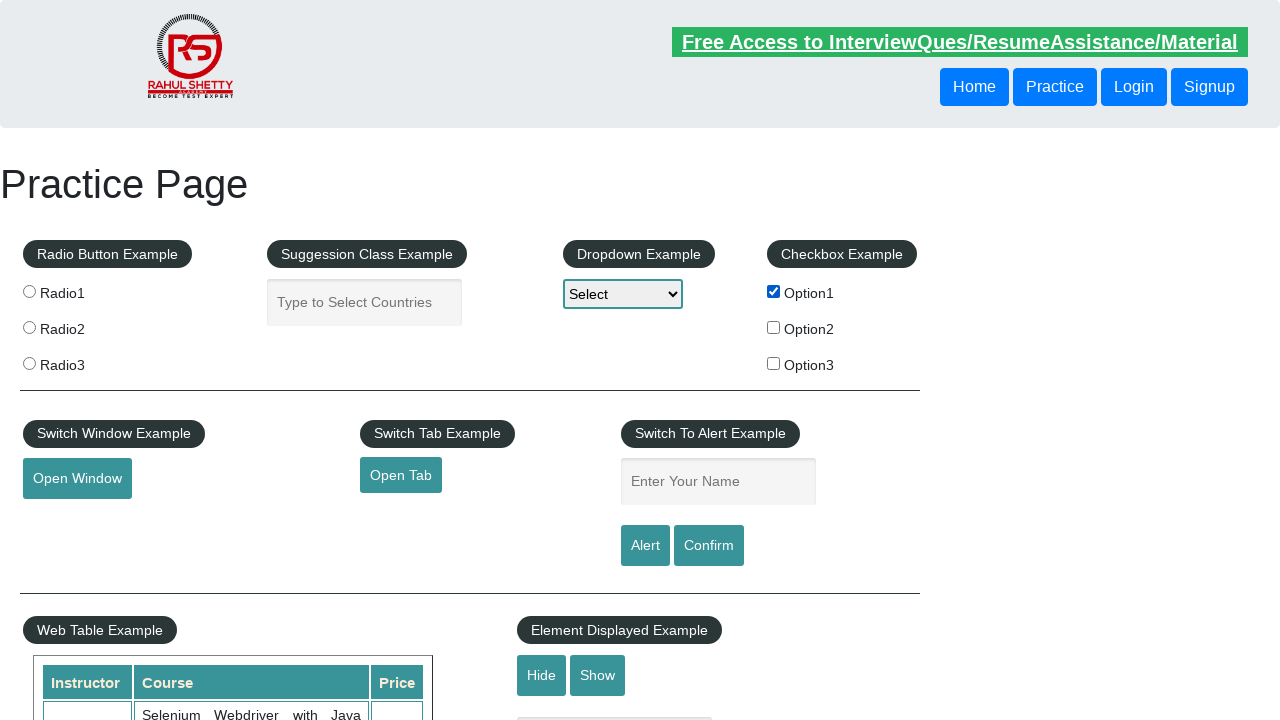

Checked checkbox #checkBoxOption2 at (774, 327) on #checkBoxOption2
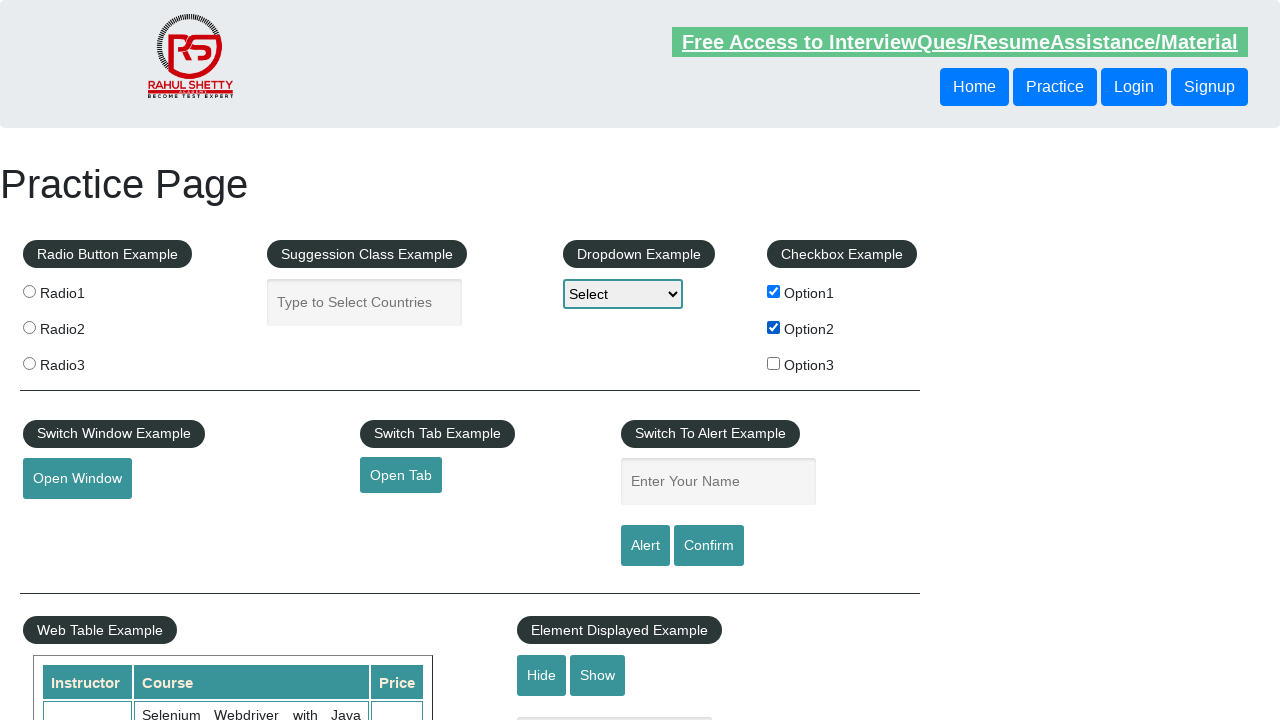

Checked checkbox #checkBoxOption3 at (774, 363) on #checkBoxOption3
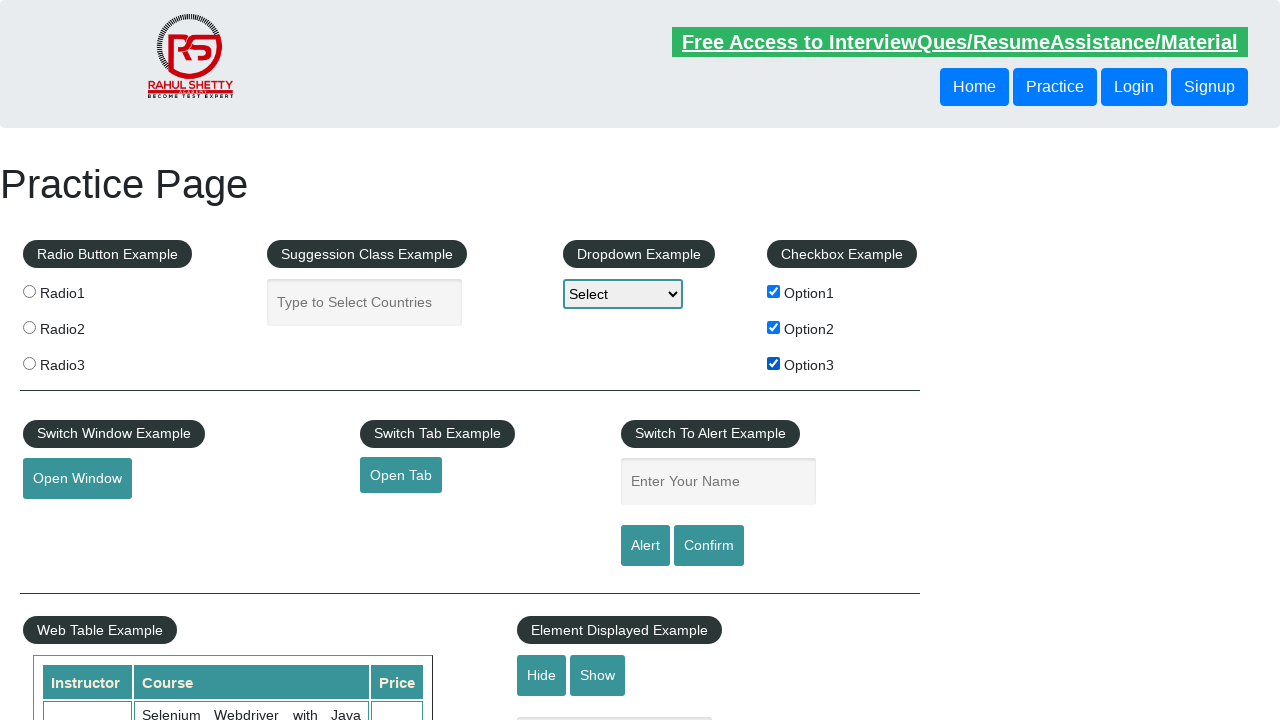

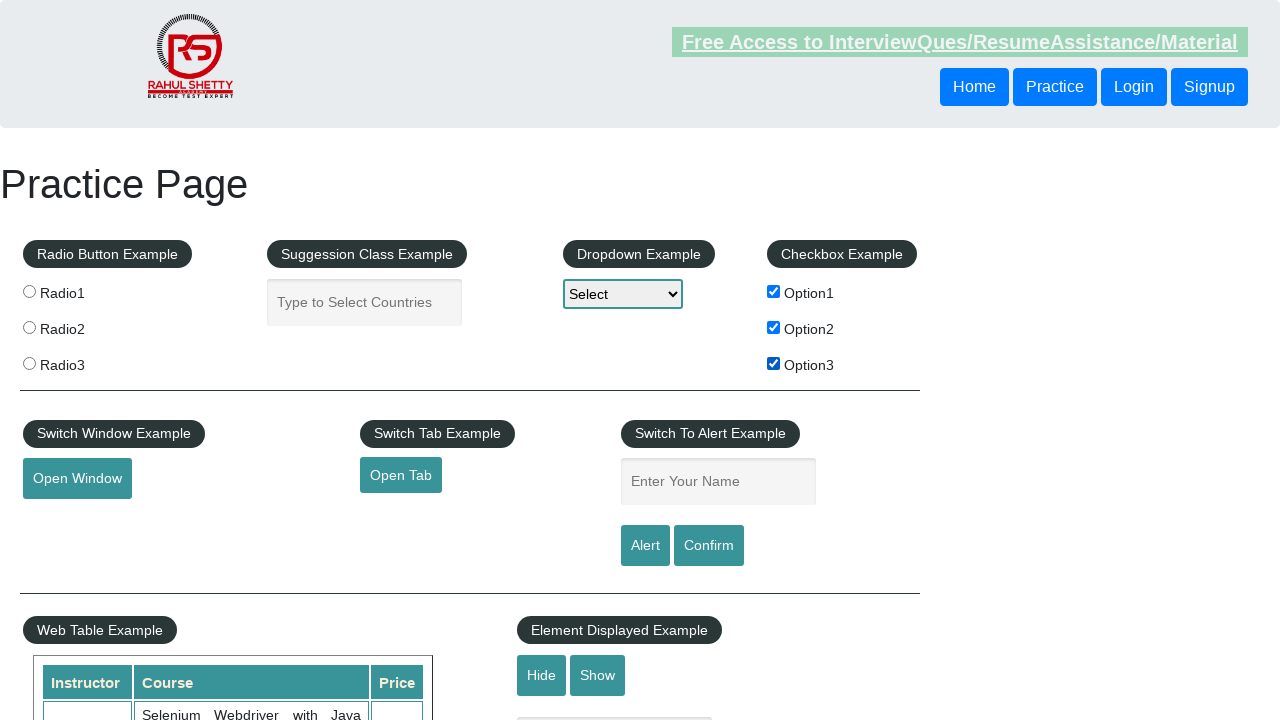